Tests the hotel listing functionality by clicking the hotel list button and verifying that hotels are displayed on the page

Starting URL: http://hotel-v3.progmasters.hu/

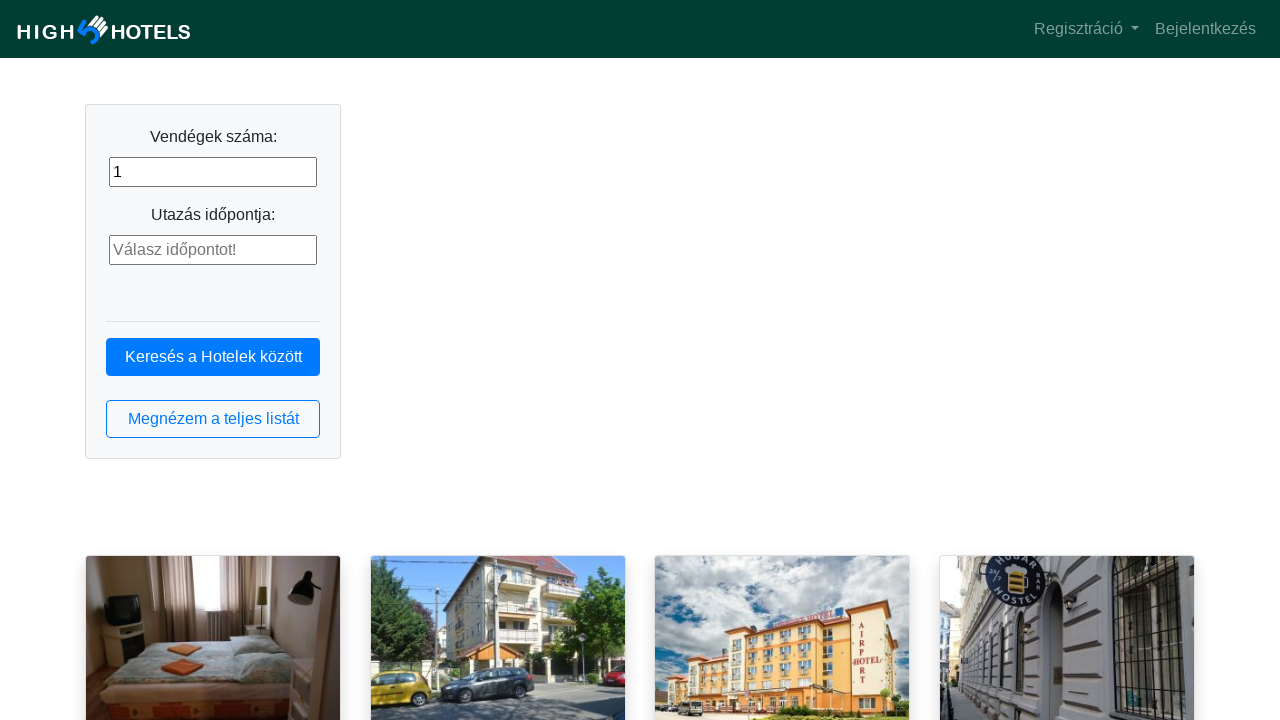

Navigated to hotel listing page
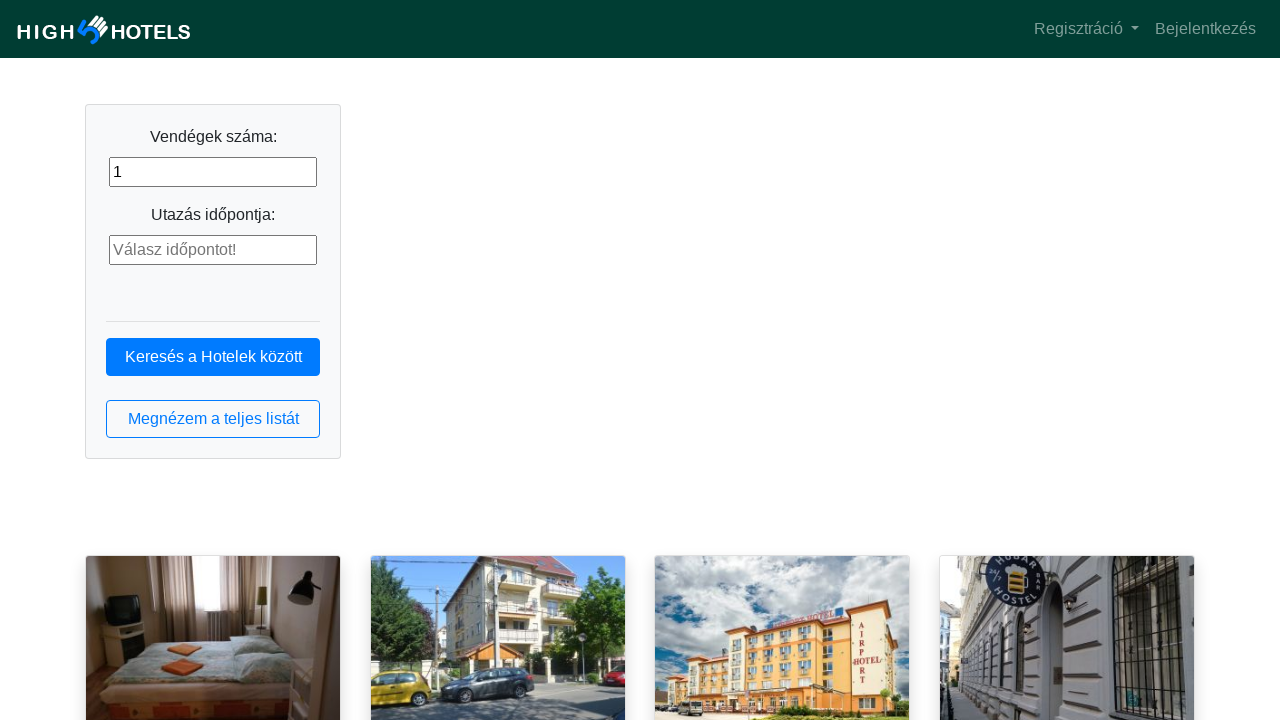

Clicked hotel list button at (213, 419) on button.btn.btn-outline-primary.btn-block
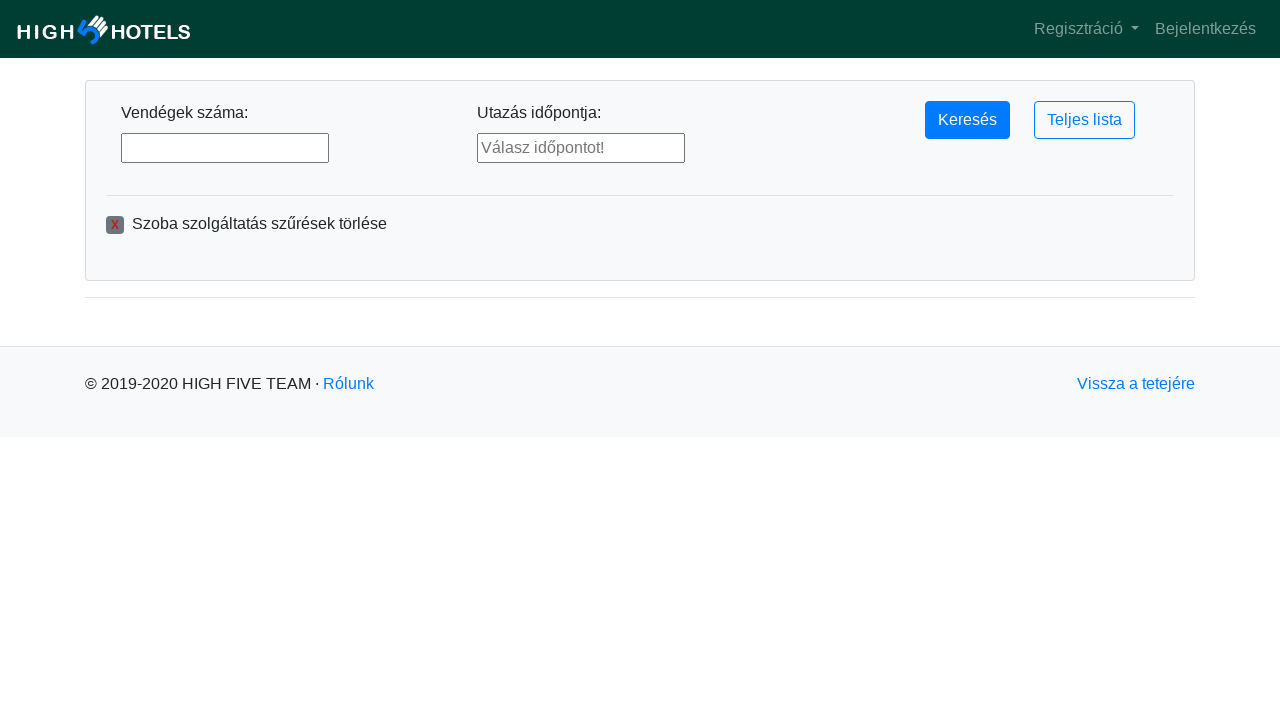

Hotel list loaded successfully
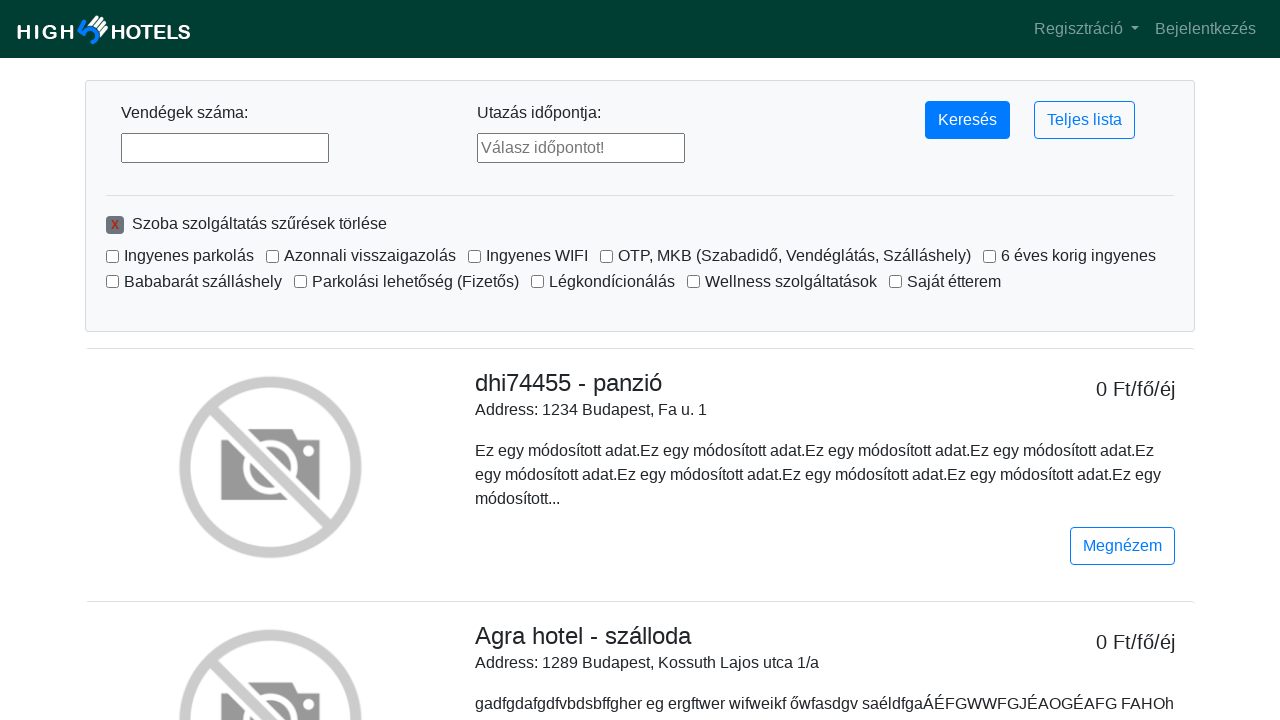

Located hotel elements on page
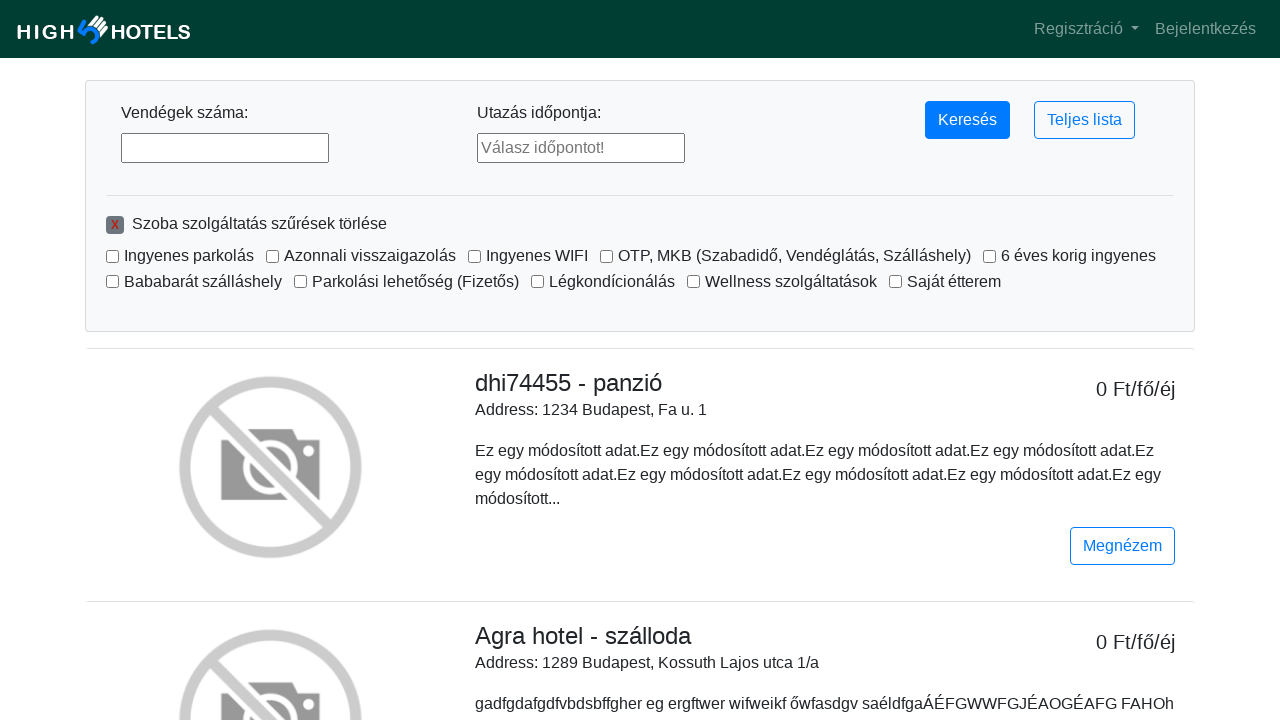

Verified first hotel element is visible
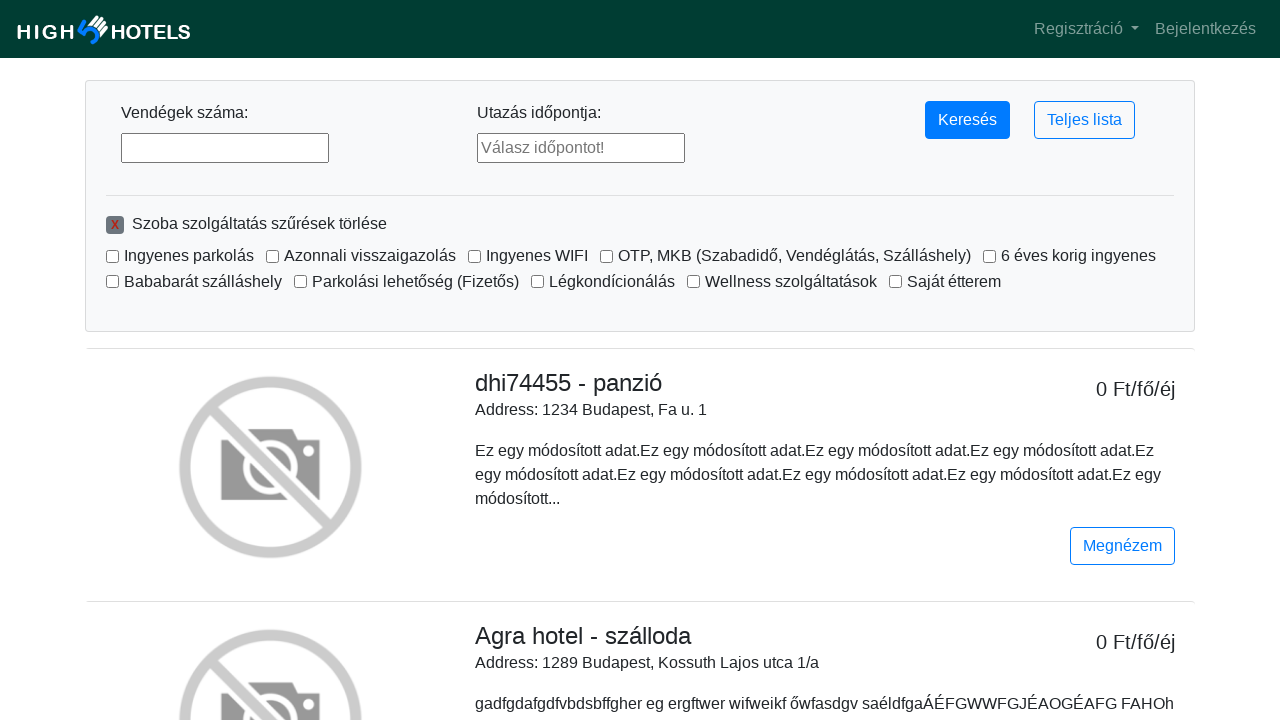

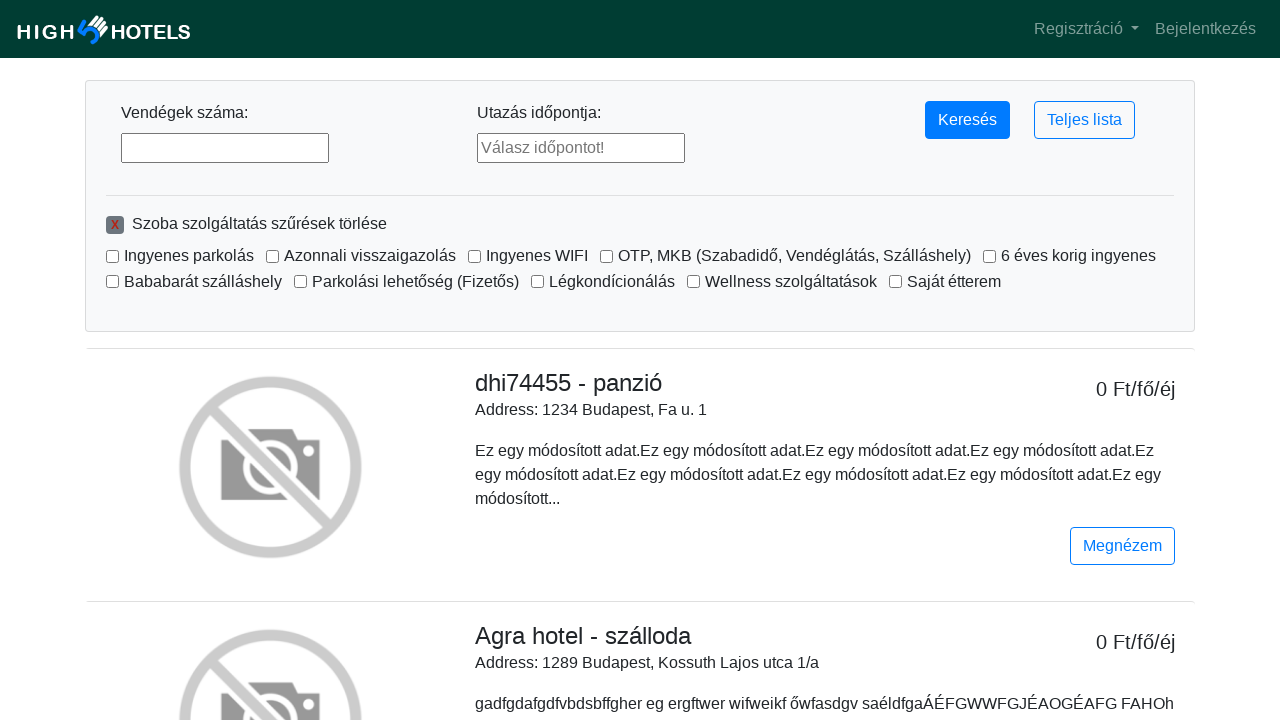